Waits for cryptocurrency table to load and verifies the table structure with columns and rows

Starting URL: https://coinmarketcap.com/

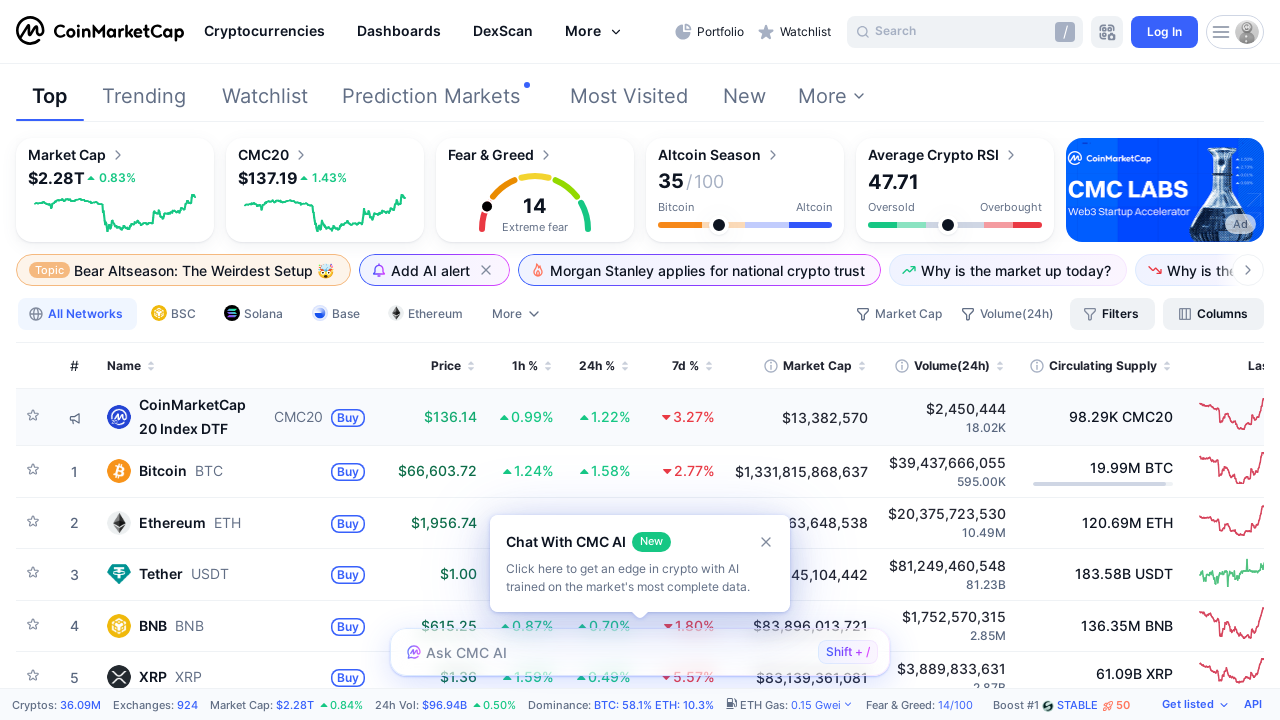

Cryptocurrency table rows loaded
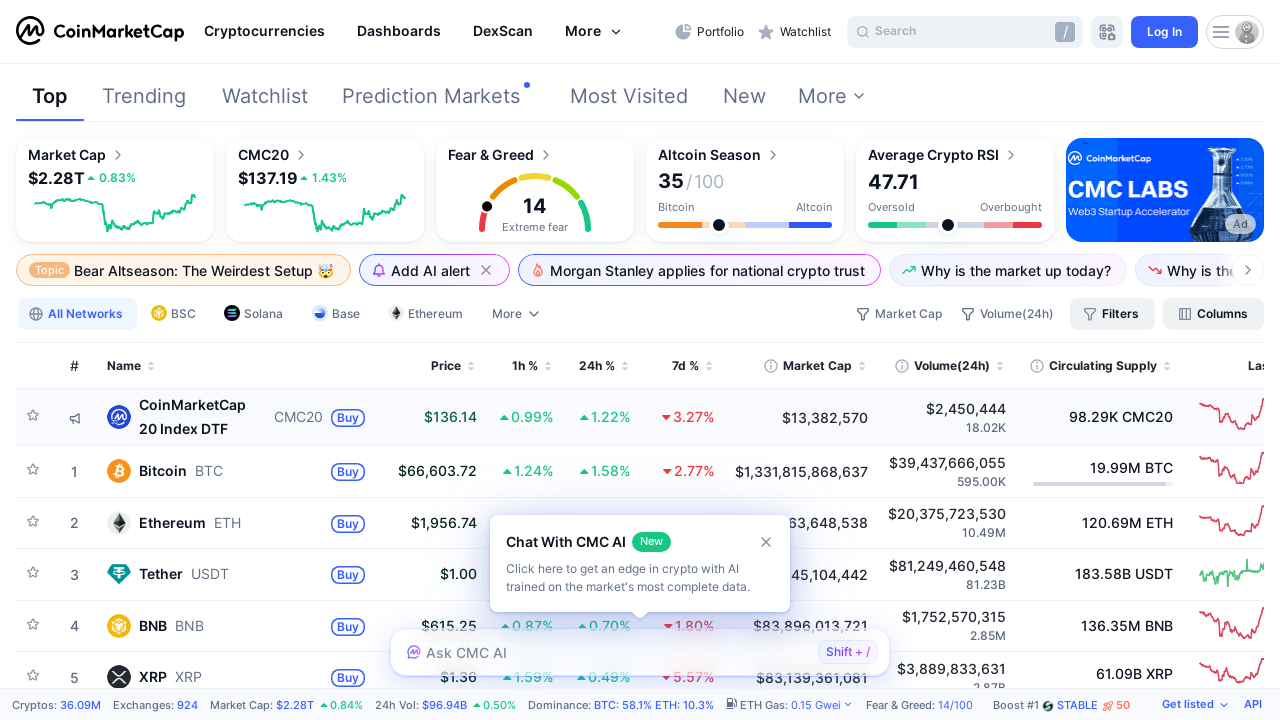

Table headers verified and loaded
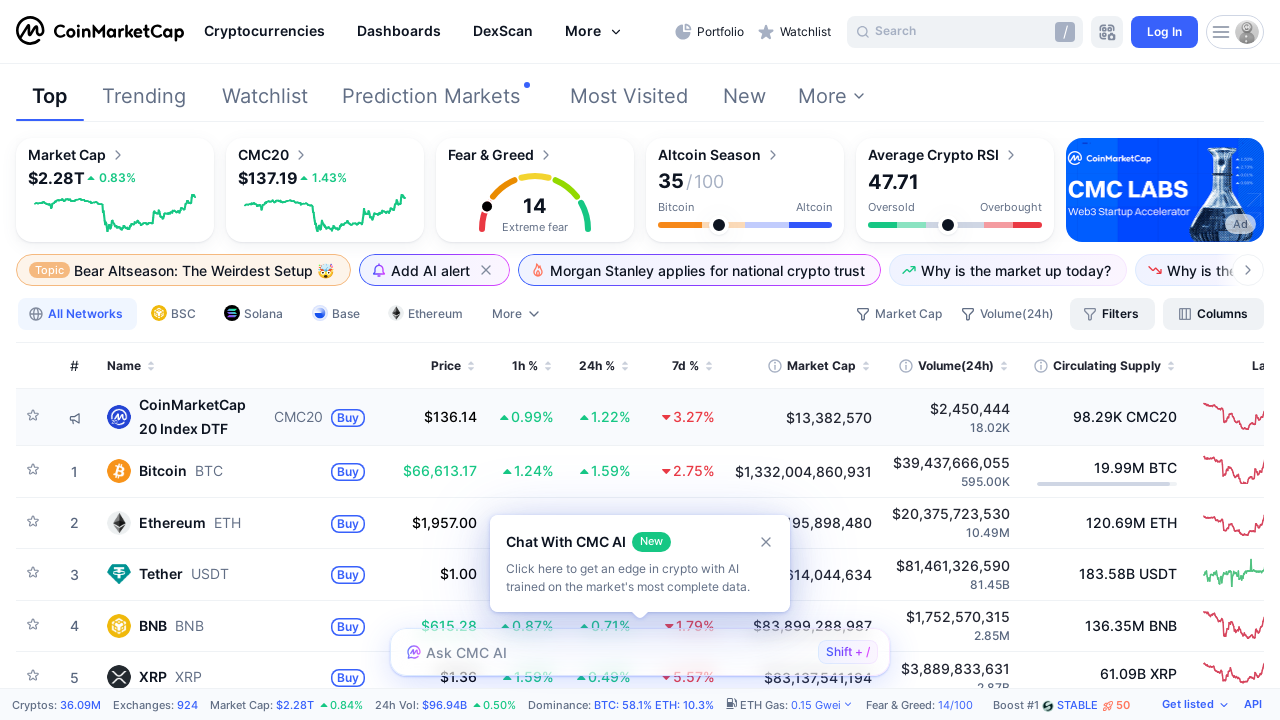

Cryptocurrency names displayed in table cells
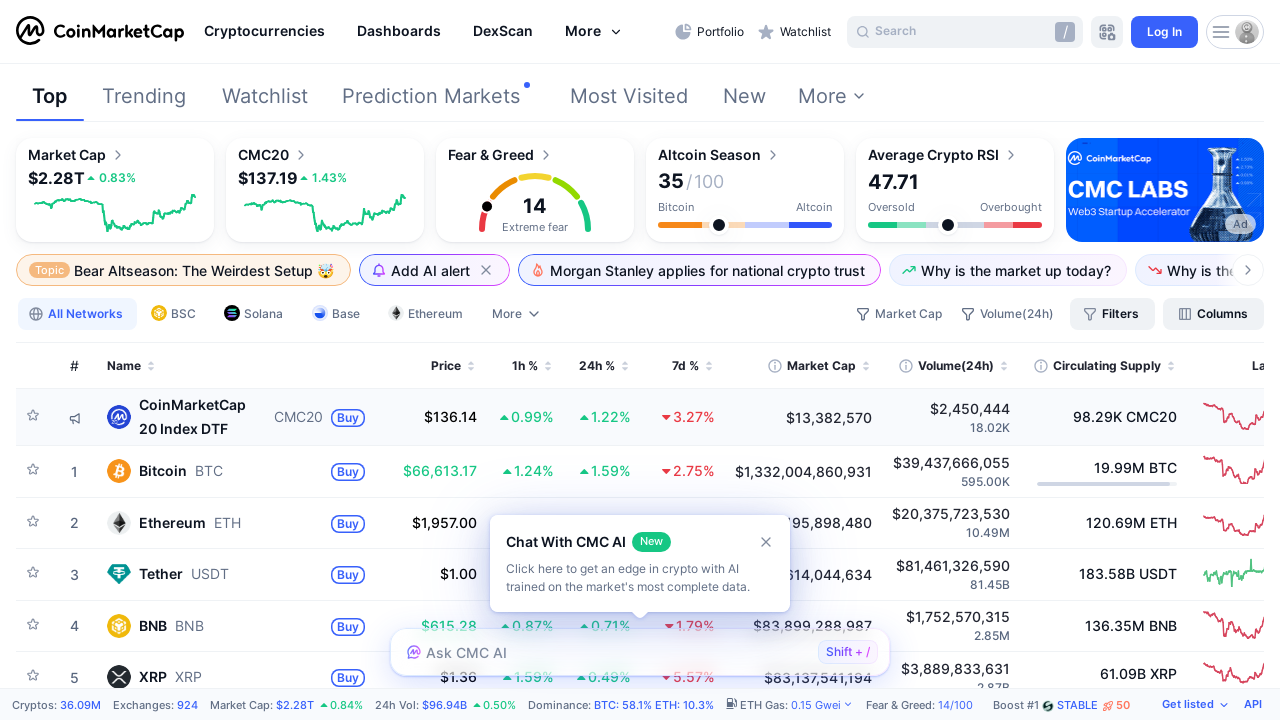

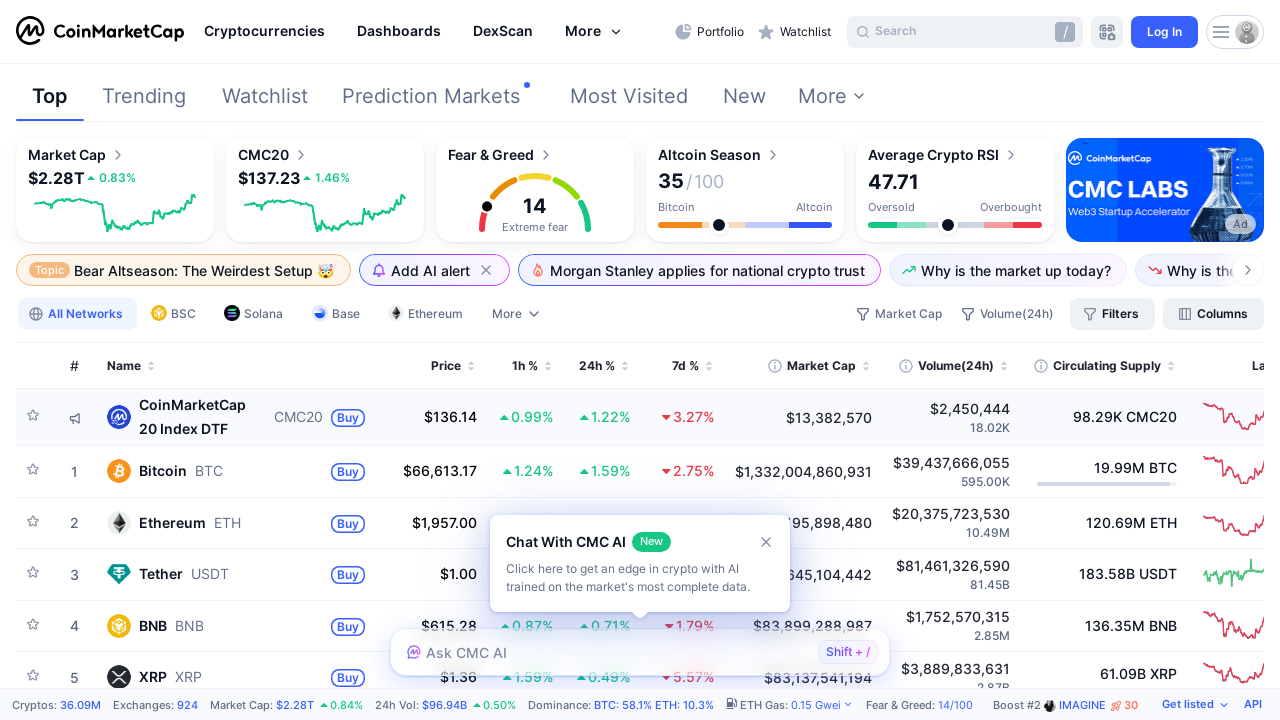